Tests geolocation functionality by clicking a button to get location and verifying success message

Starting URL: https://softwaretestingpro.github.io/Automation/Advanced/A-3.09-Location.html

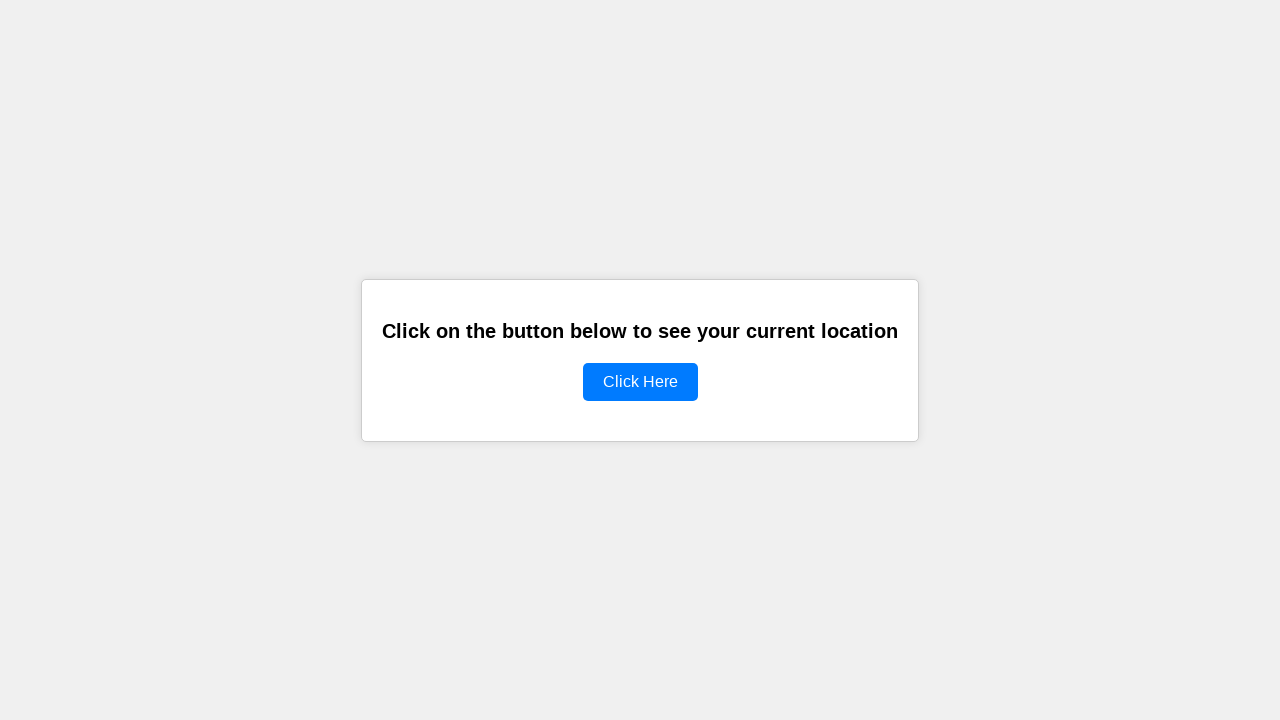

Granted geolocation permission to browser context
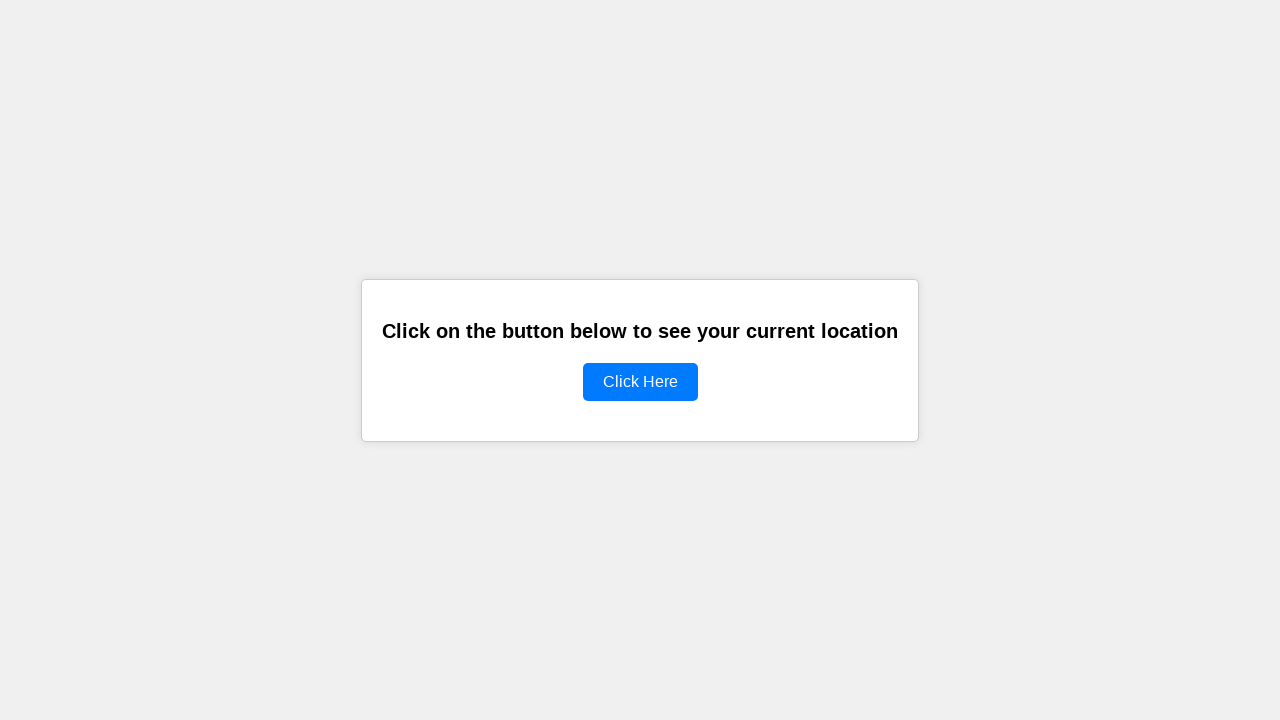

Set geolocation coordinates to San Francisco (37.7749, -122.4194)
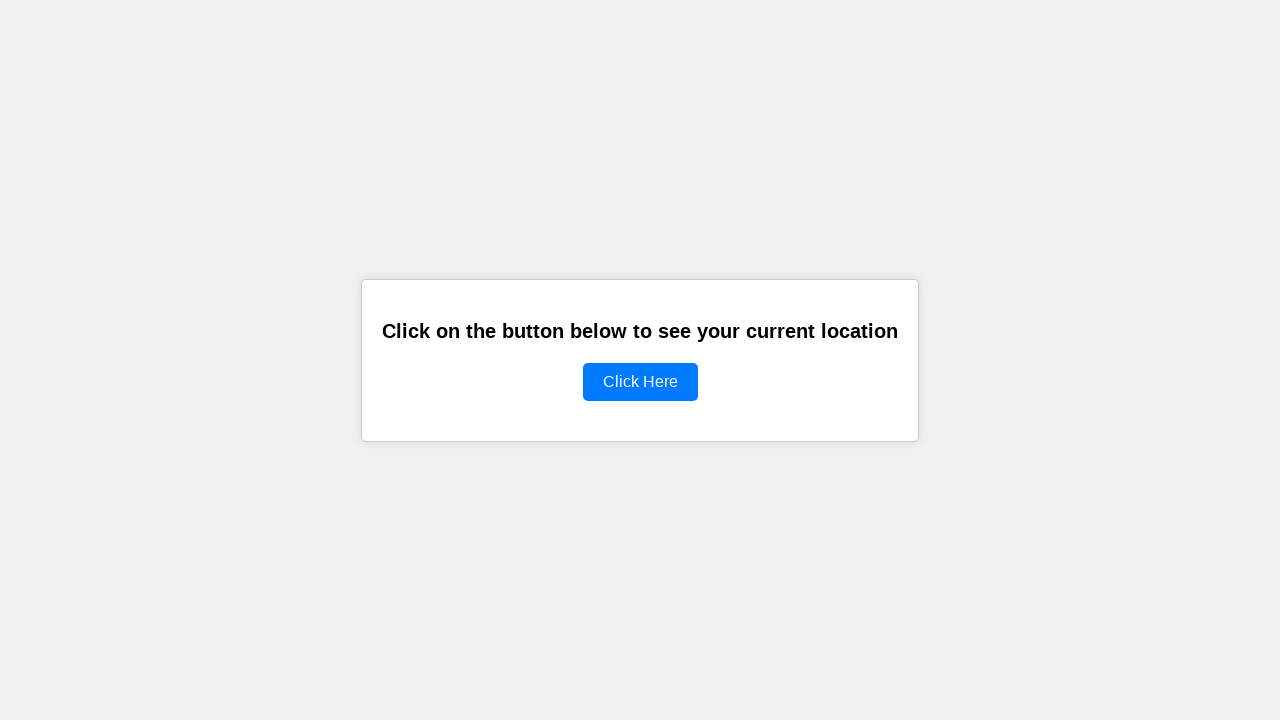

Clicked button to get location at (640, 382) on button
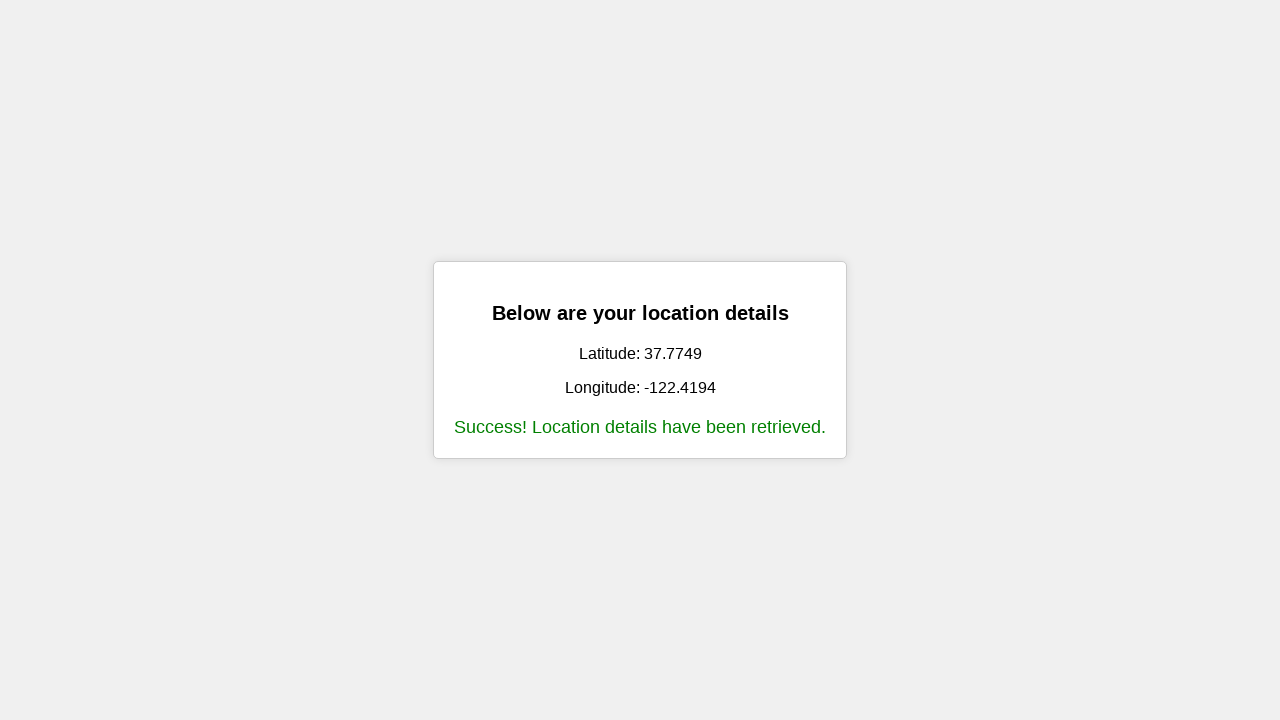

Success message appeared confirming geolocation was retrieved
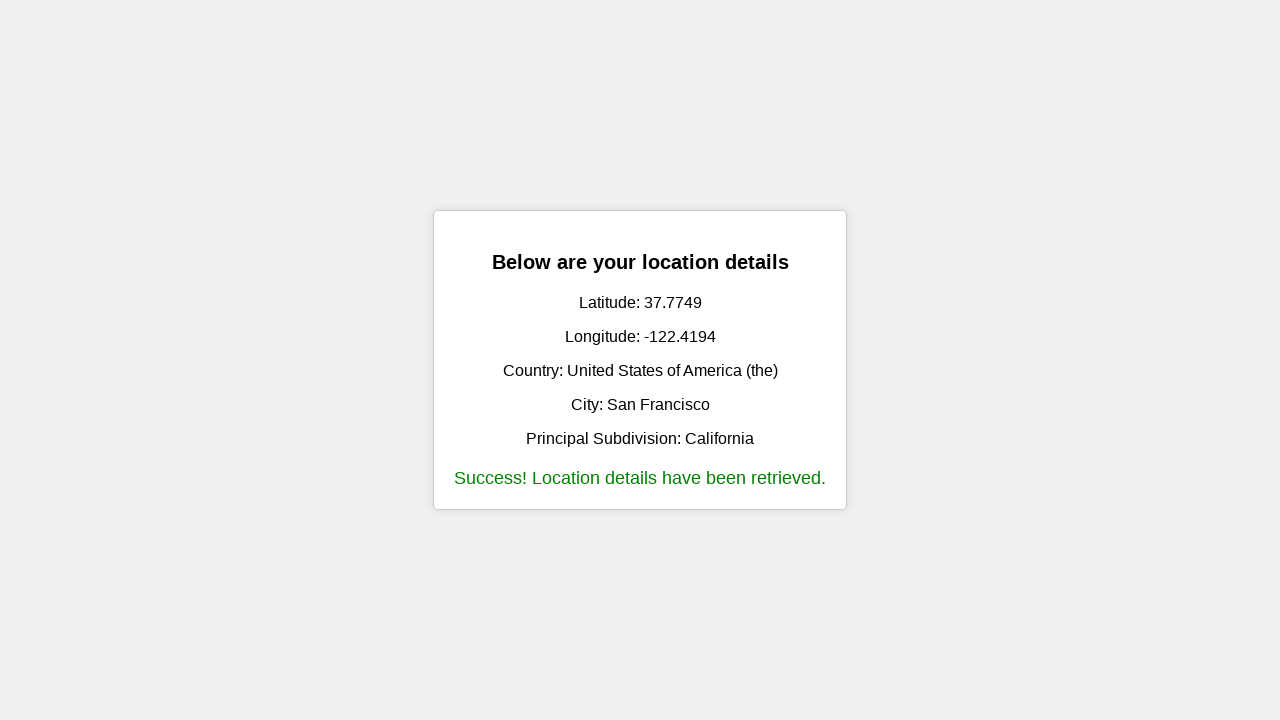

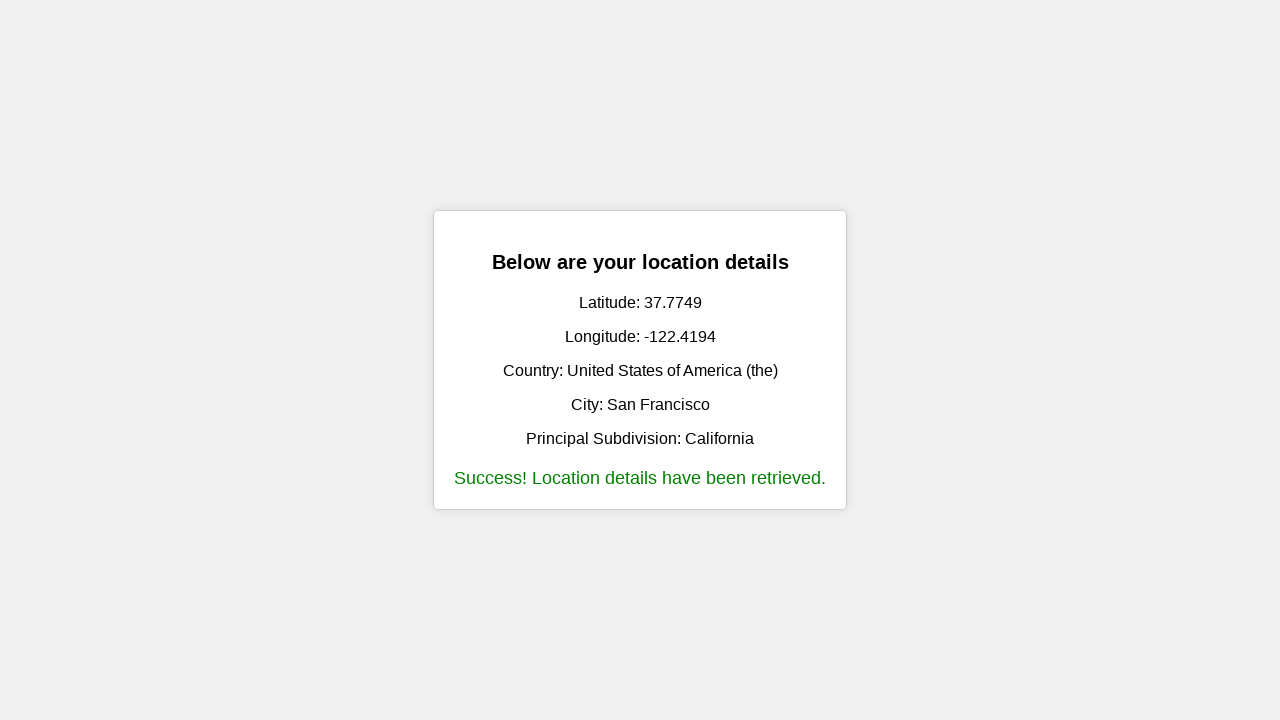